Tests the File Upload link by clicking it and verifying the page loads with expected content

Starting URL: https://the-internet.herokuapp.com/

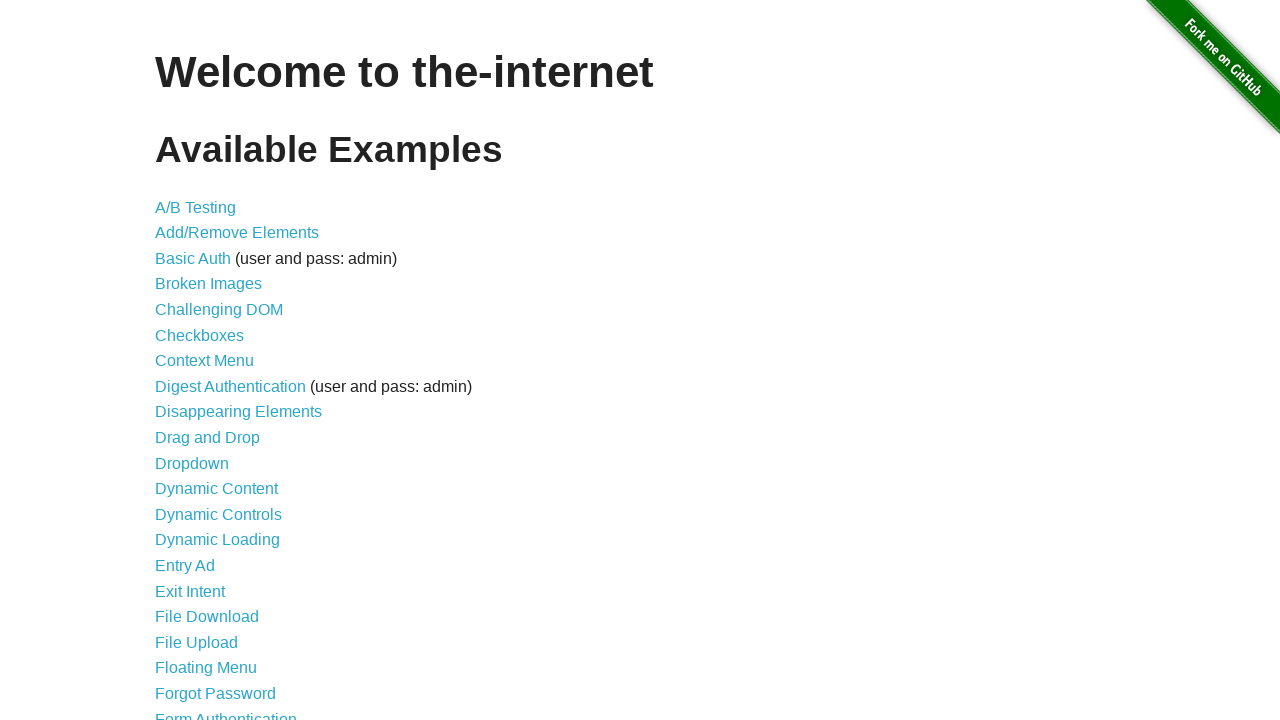

Clicked the File Upload link at (196, 642) on a >> internal:has-text="File Upload"i
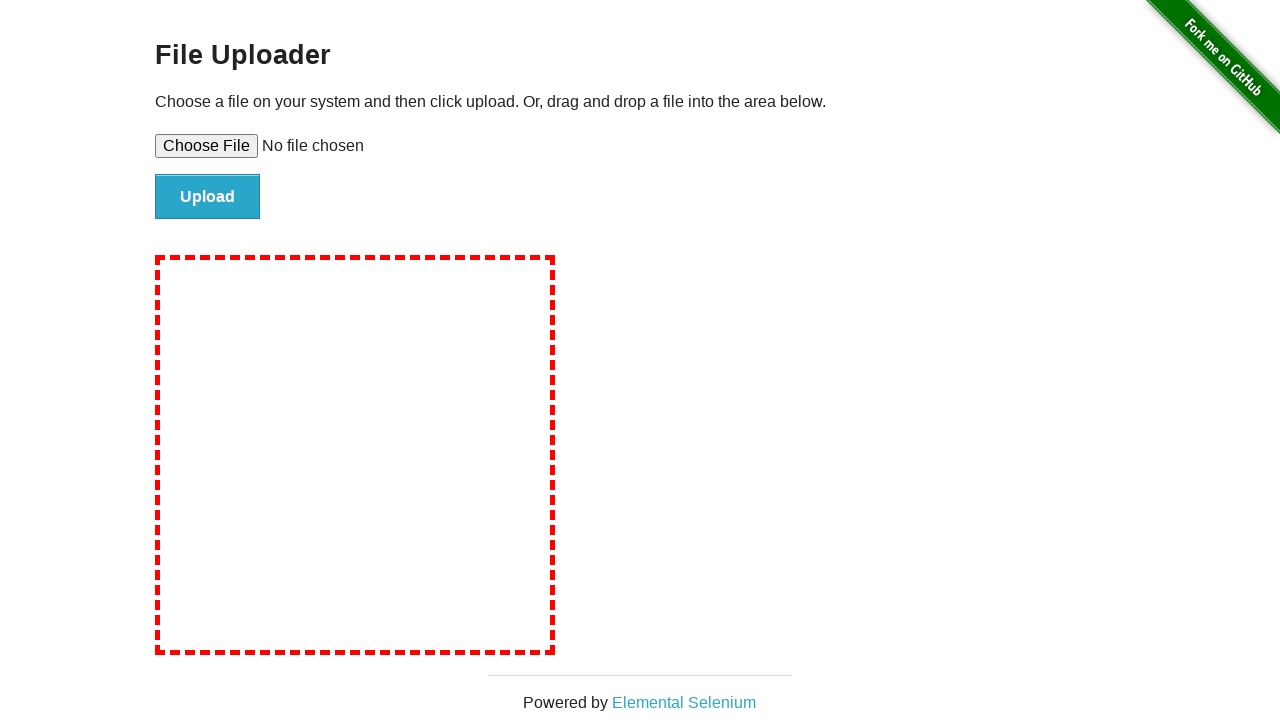

File Upload page loaded with networkidle state
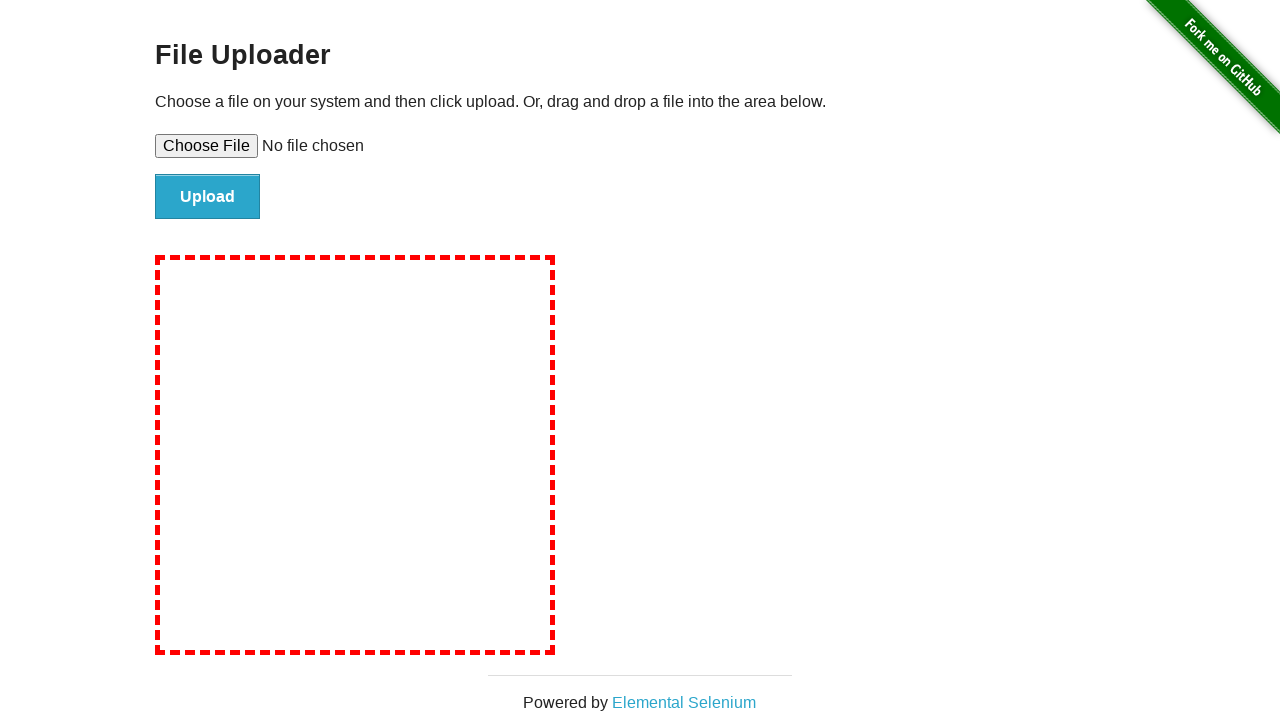

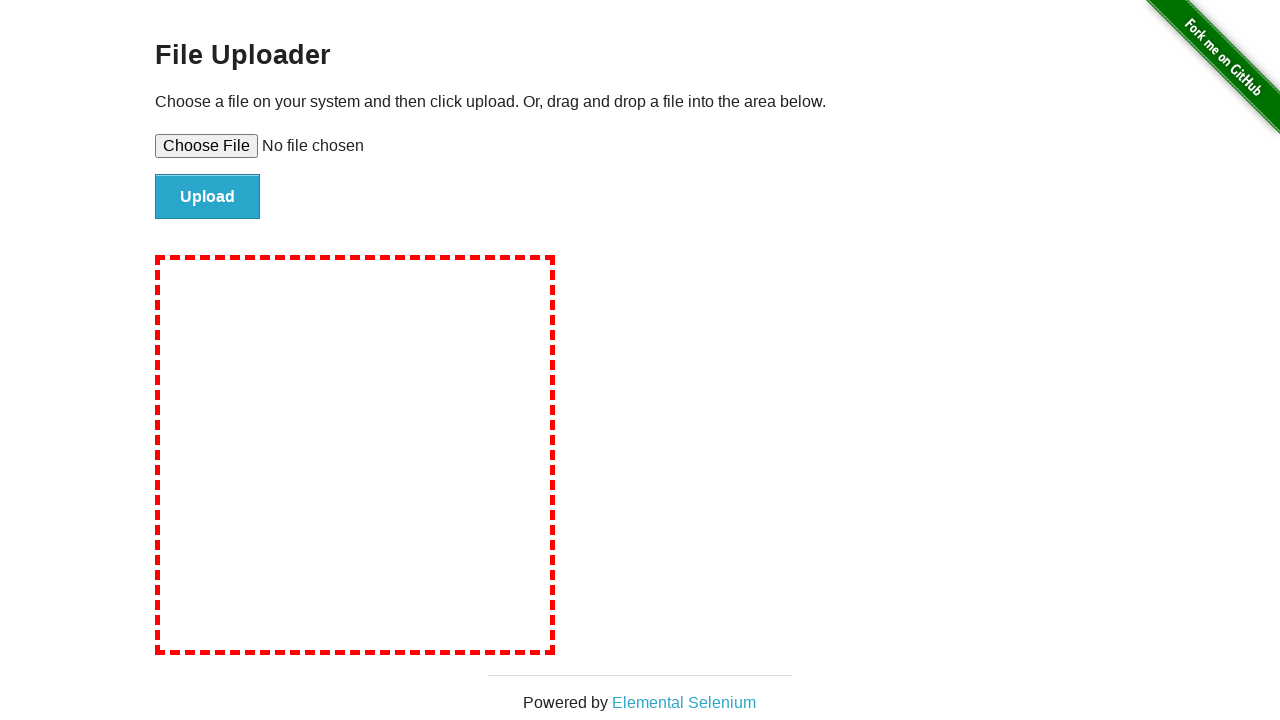